Tests single select dropdown by selecting items by index, value, and visible text

Starting URL: http://antoniotrindade.com.br/treinoautomacao/elementsweb.html

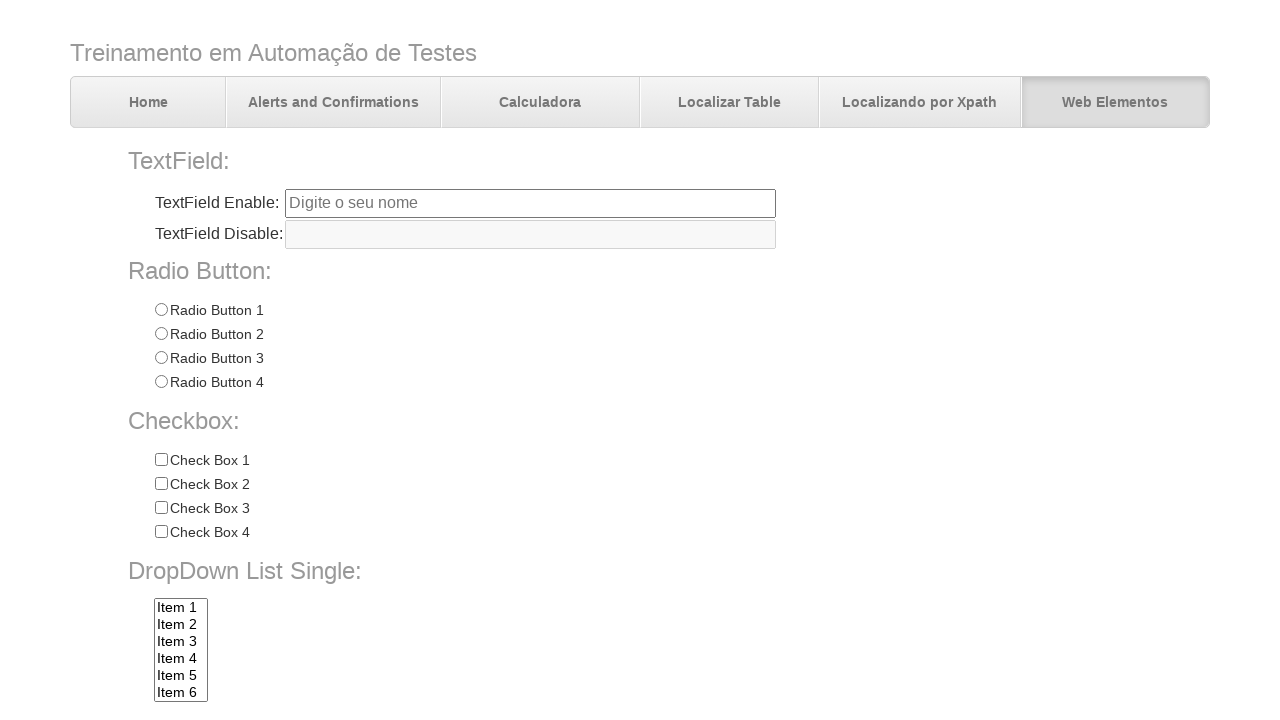

Waited for dropdown element to be present
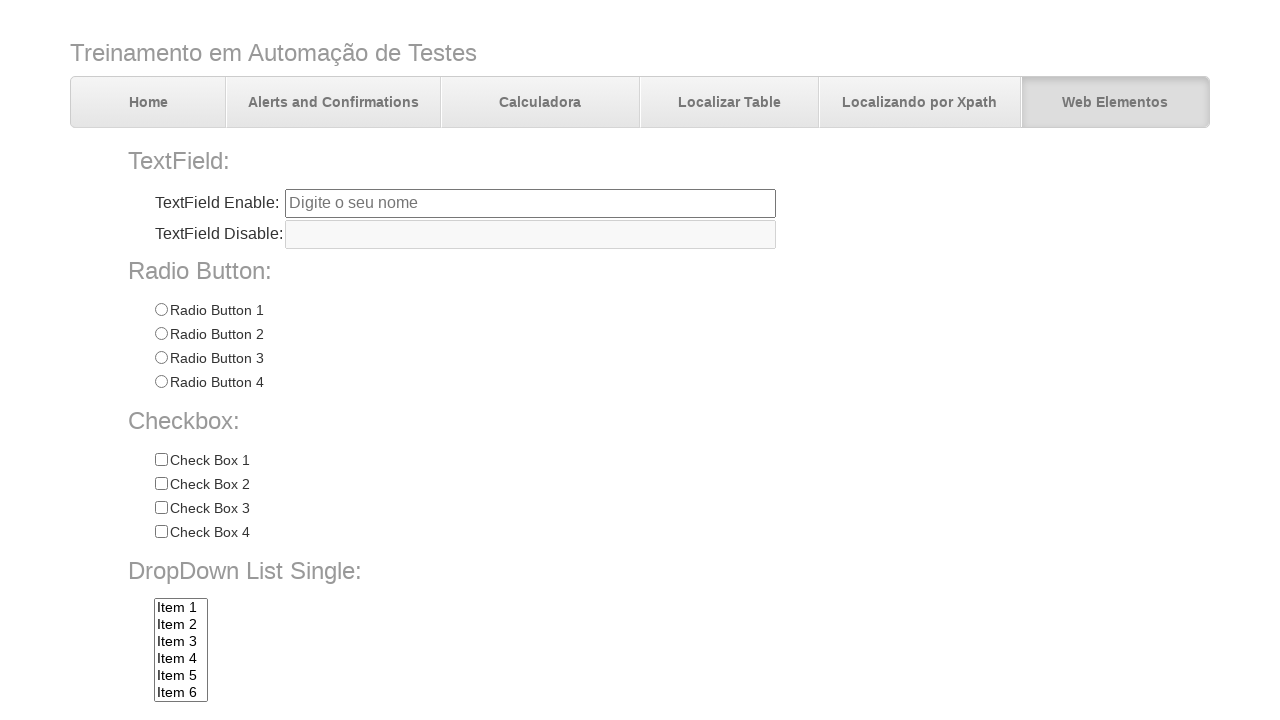

Selected dropdown option by index 3 (4th option) on select[name='dropdownlist']
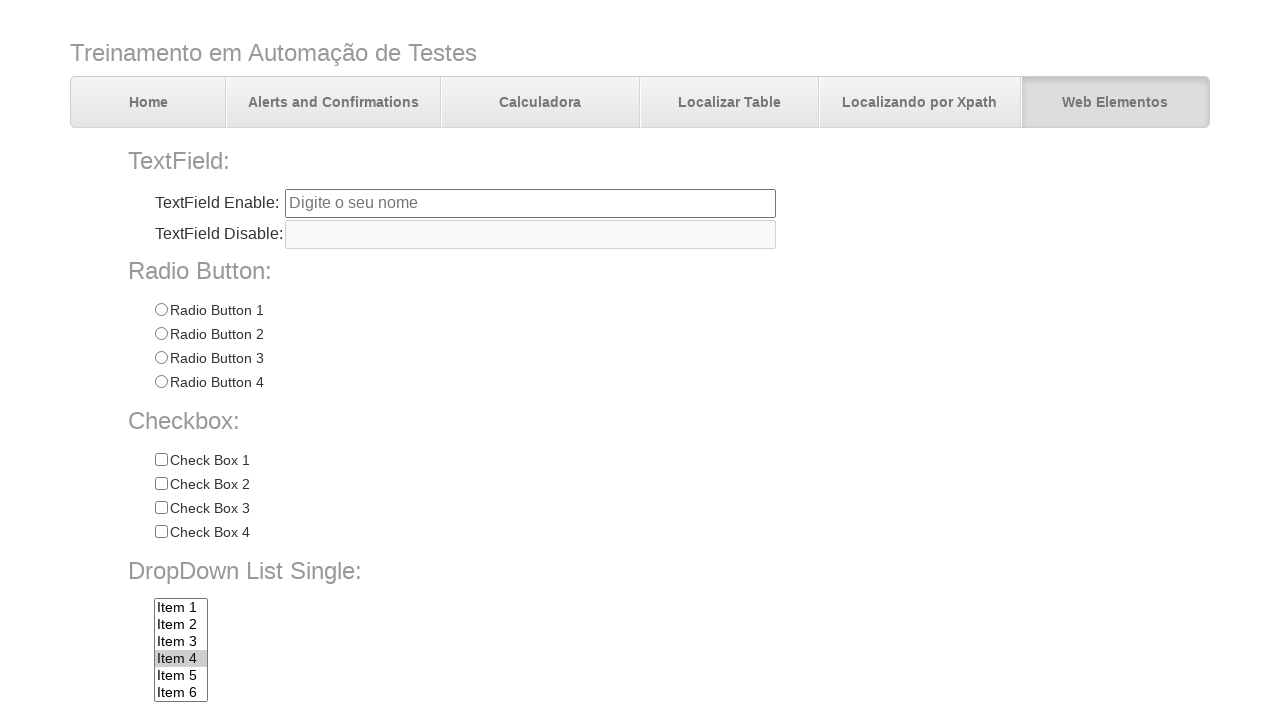

Selected dropdown option by value 'item5' on select[name='dropdownlist']
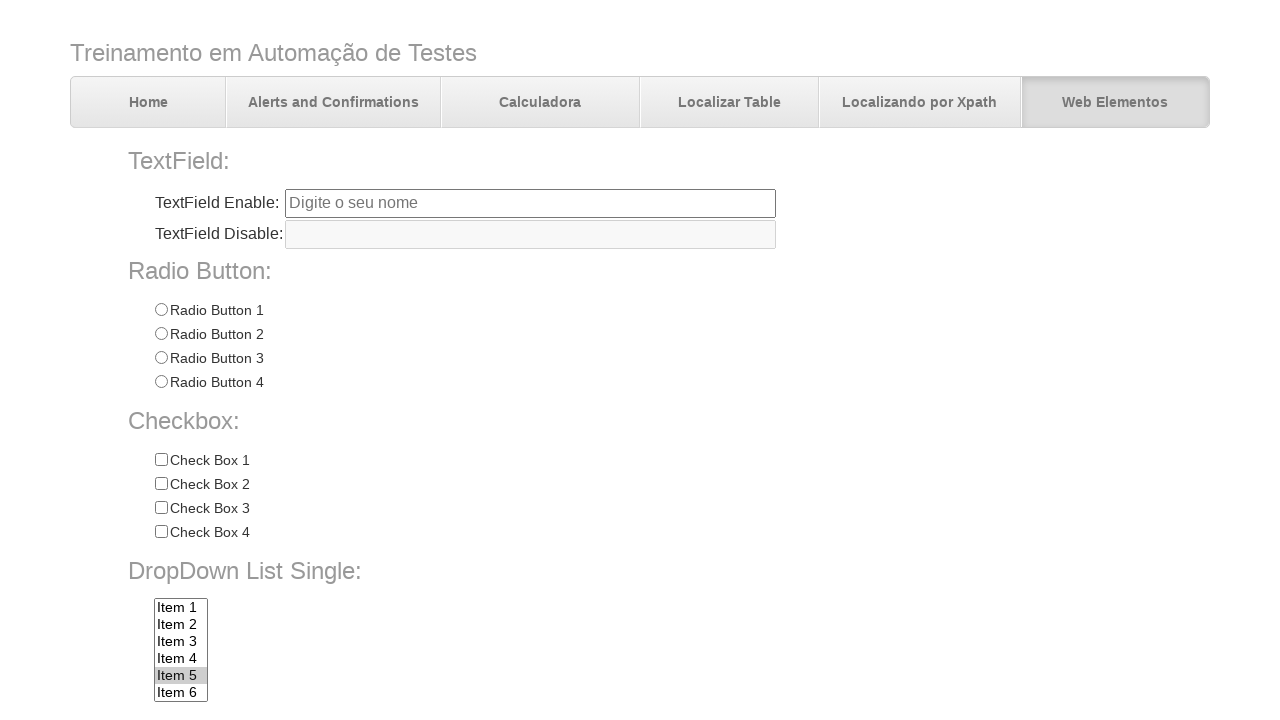

Selected dropdown option by visible text 'Item 7' on select[name='dropdownlist']
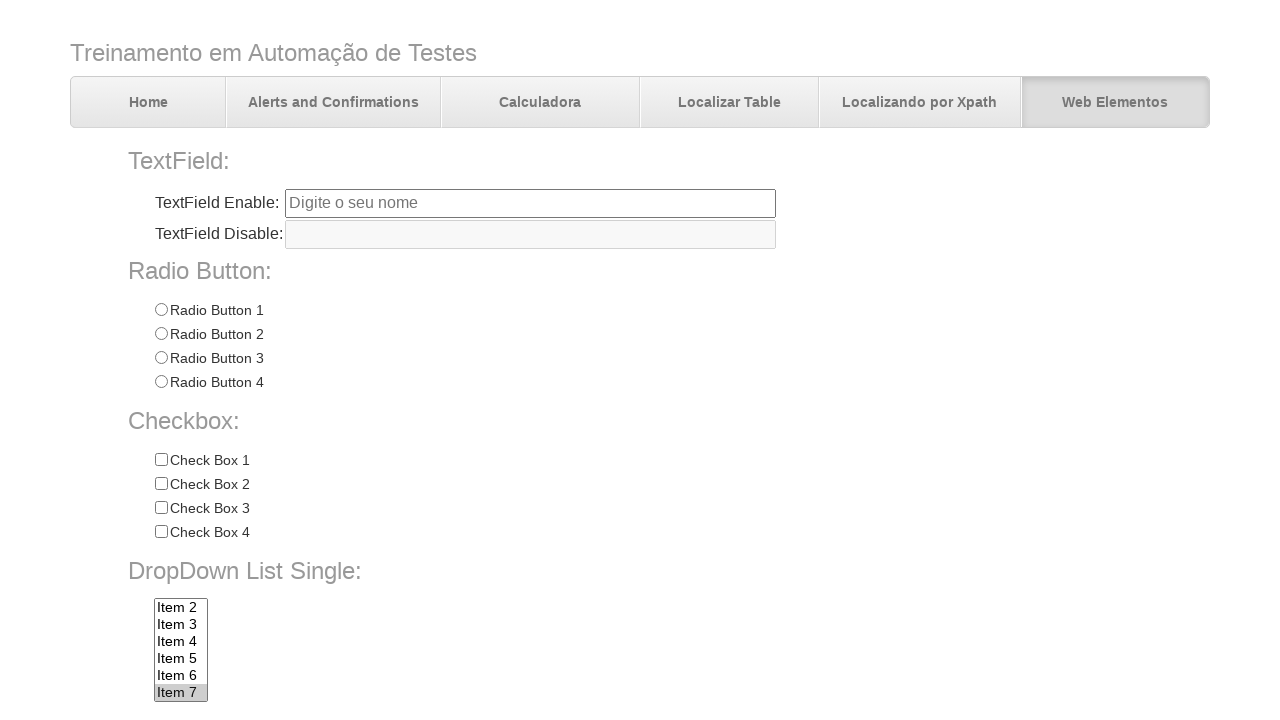

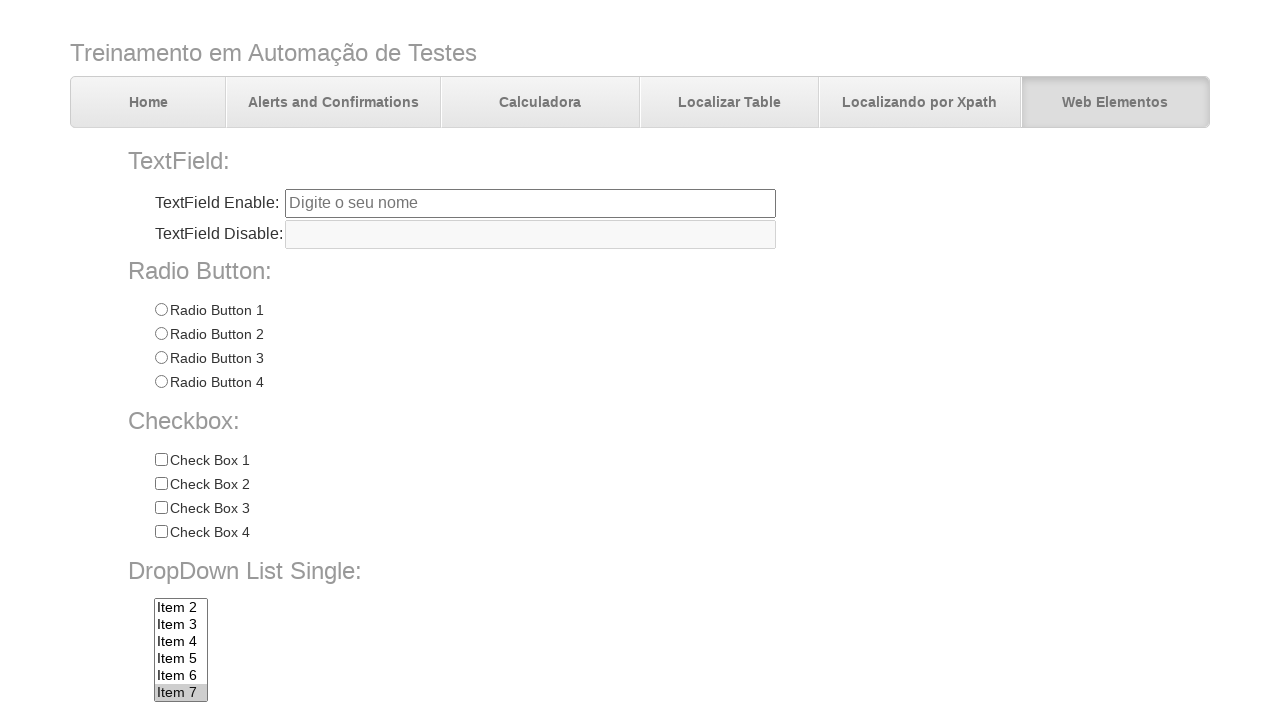